Tests adding multiple vegetables to cart on an e-commerce practice site and verifies that button text changes after each addition

Starting URL: https://rahulshettyacademy.com/seleniumPractise/#/

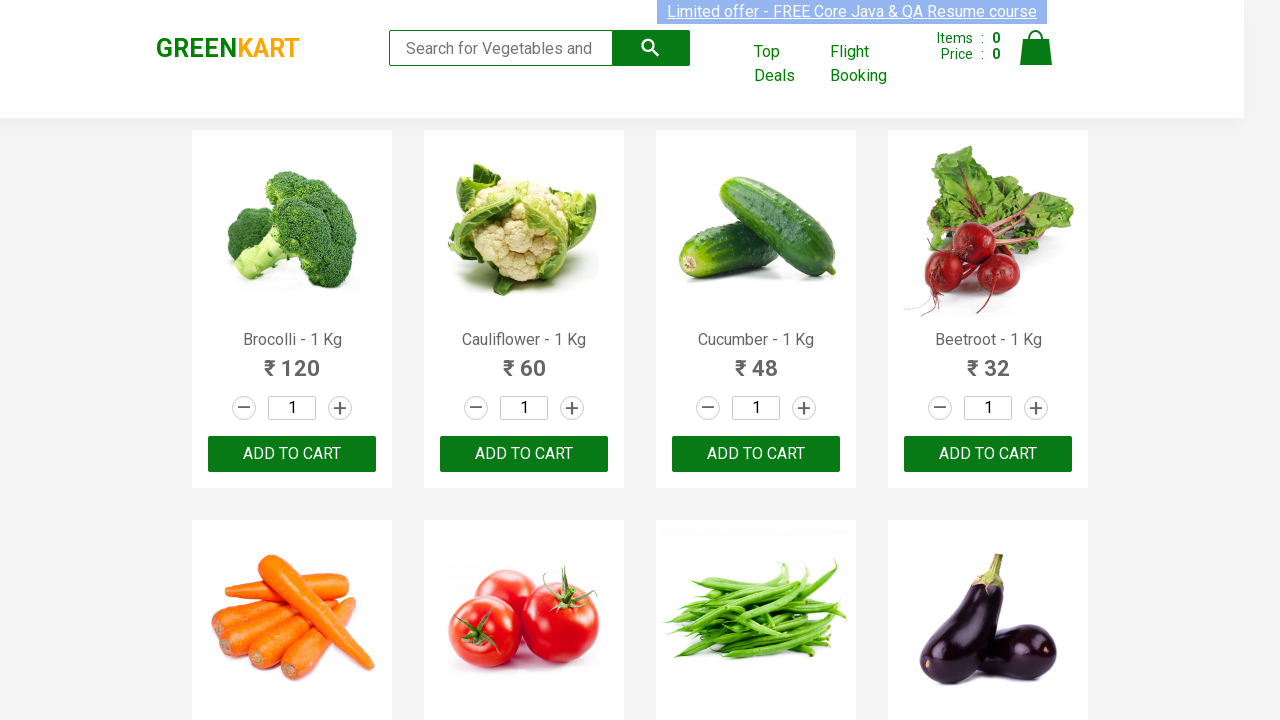

Clicked 'Add to Cart' button for Broccoli at (292, 454) on xpath=//div[@id='root']/div/div[1]/div/div[1]/div[3]/button
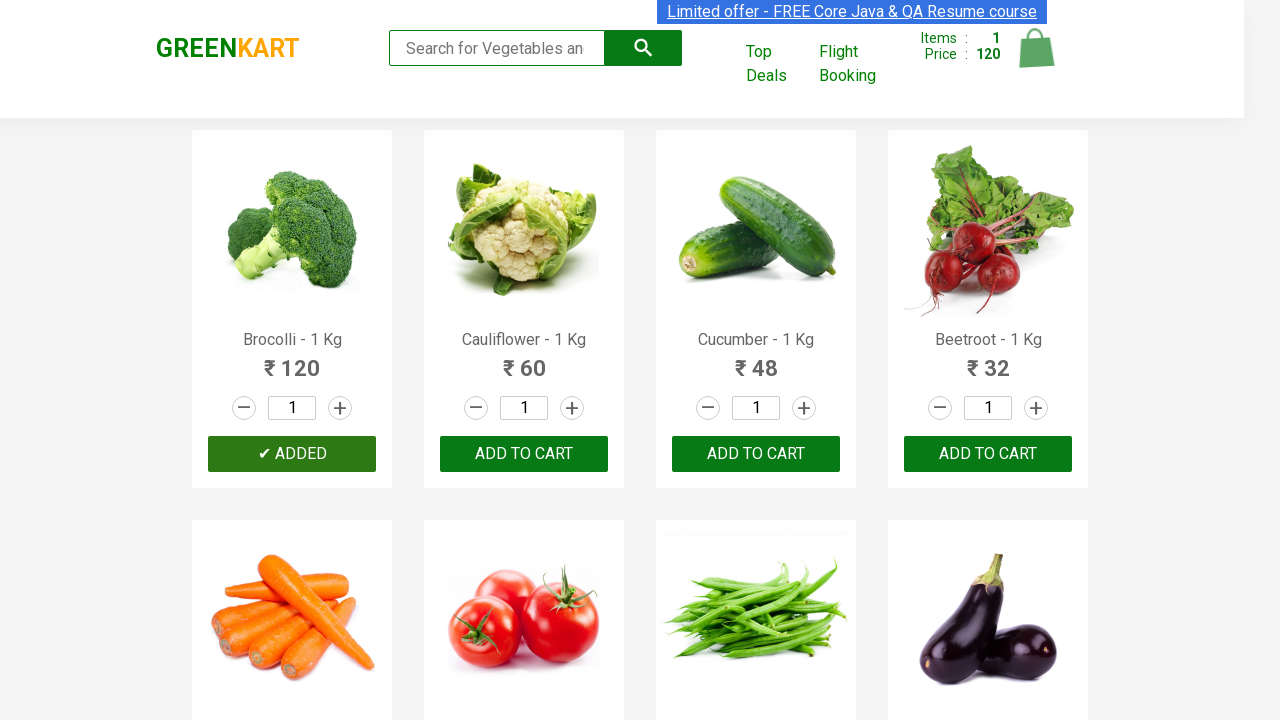

Waited 5 seconds for Broccoli button text to revert
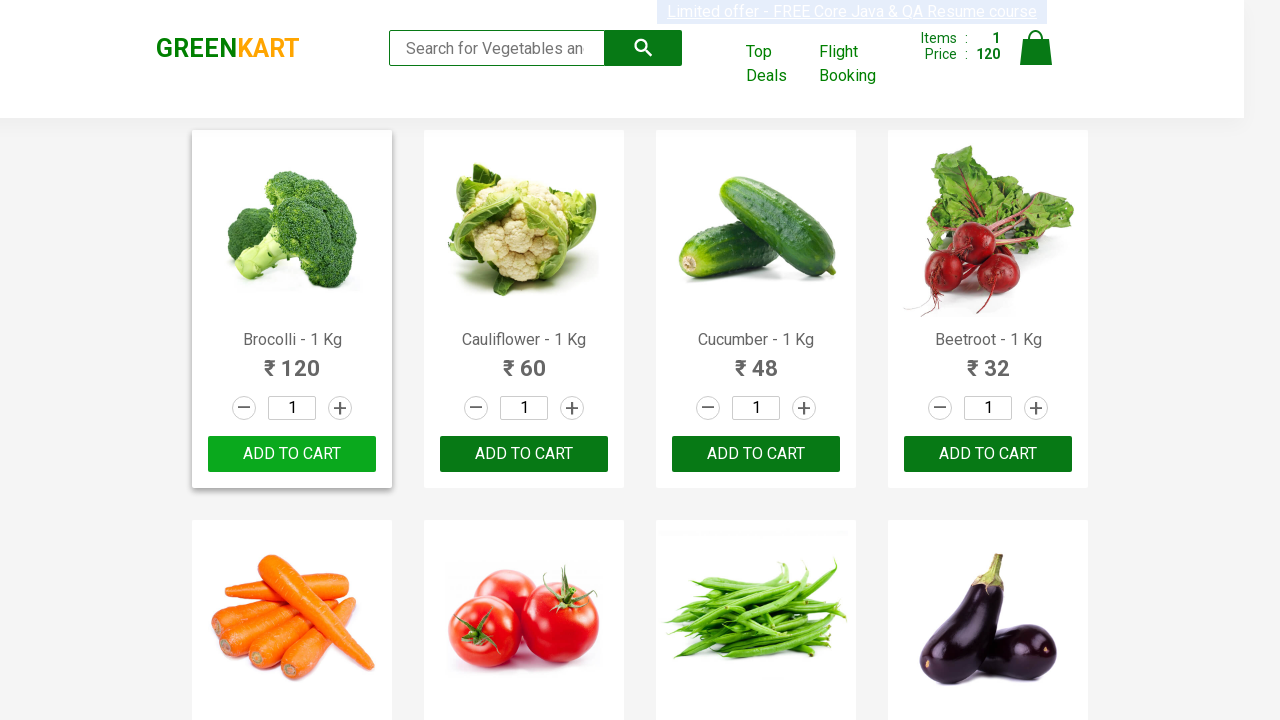

Clicked 'Add to Cart' button for Cauliflower at (524, 454) on xpath=//*[@id='root']/div/div[1]/div/div[2]/div[3]/button
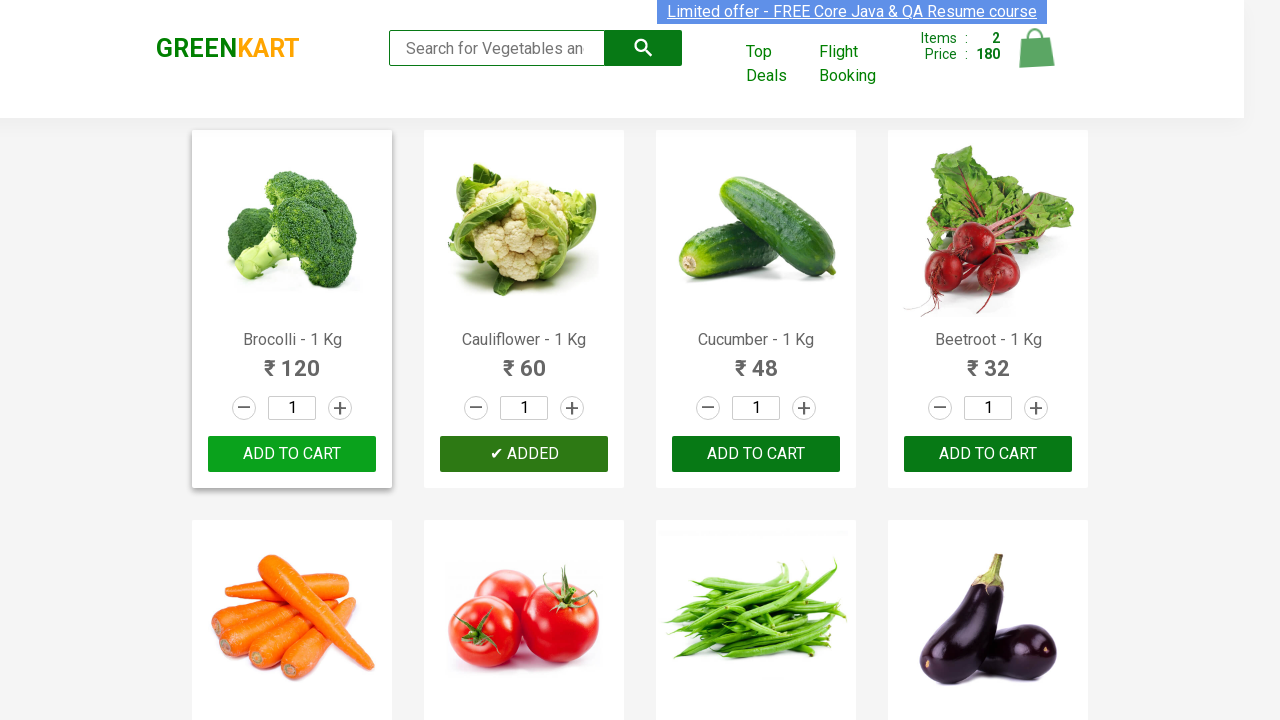

Waited 5 seconds for Cauliflower button text to revert
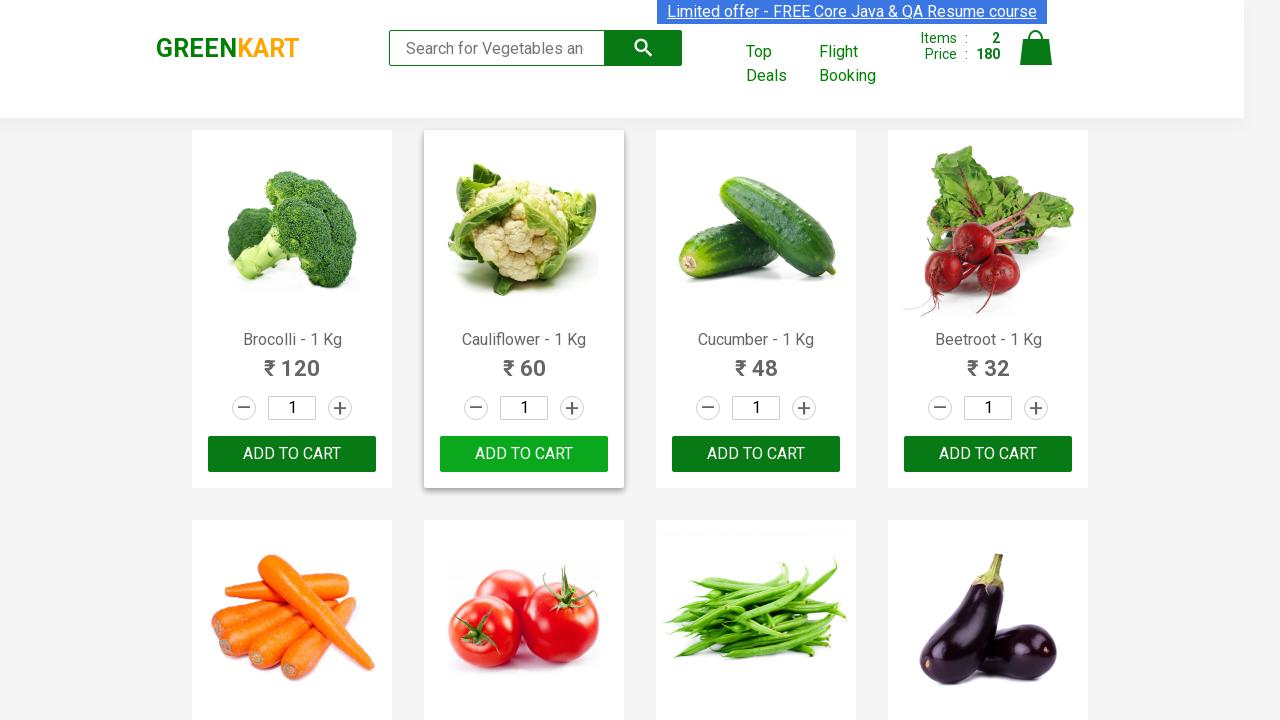

Clicked 'Add to Cart' button for Cucumber at (756, 454) on xpath=//*[@id='root']/div/div[1]/div/div[3]/div[3]/button
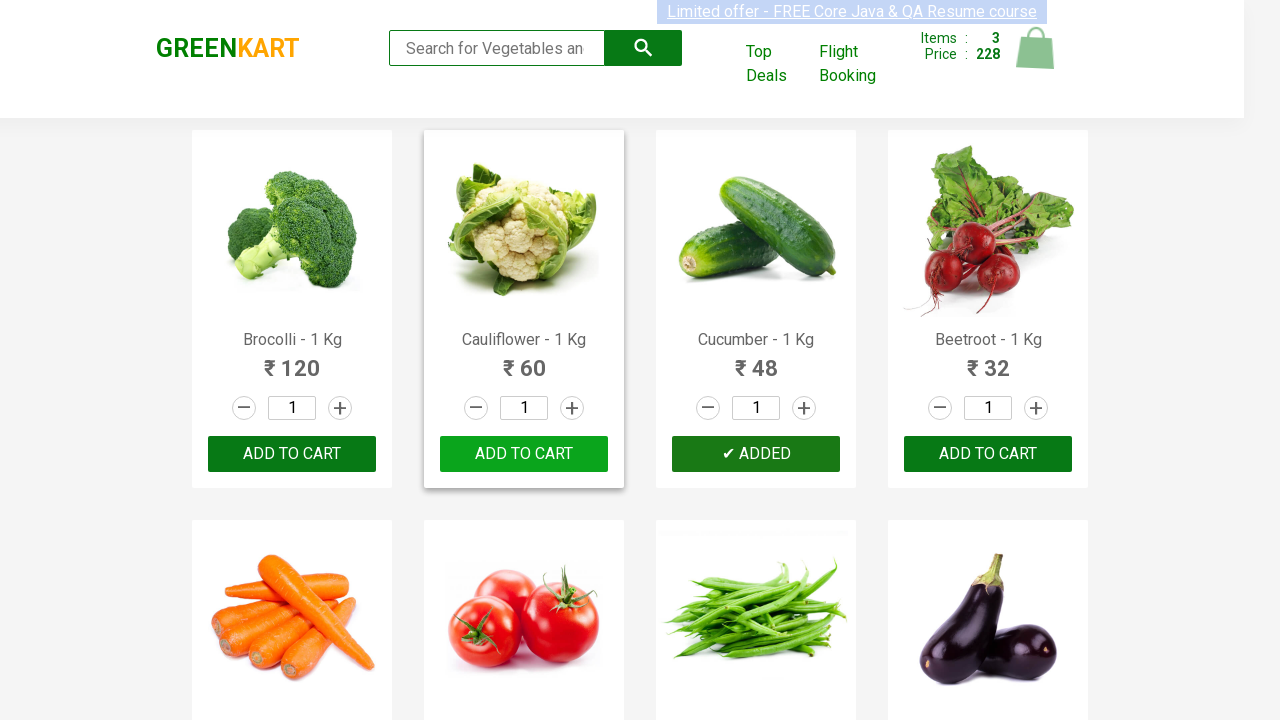

Waited 5 seconds for Cucumber button text to revert
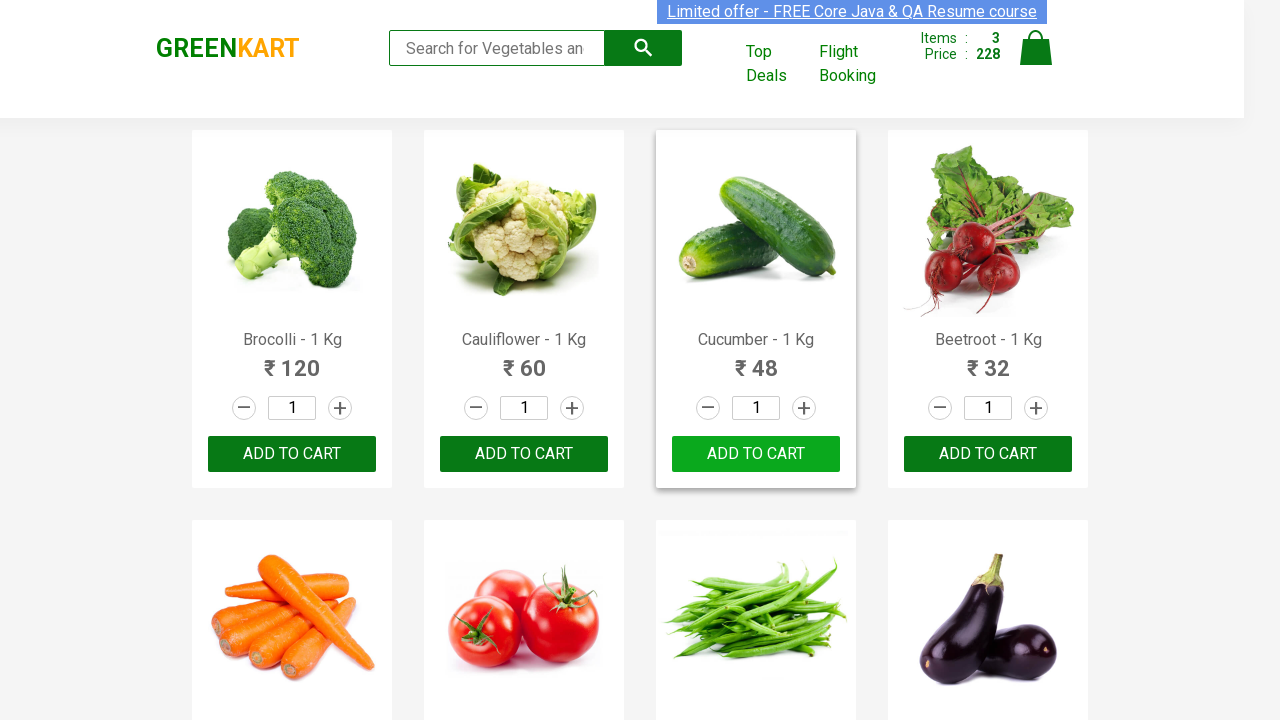

Clicked 'Add to Cart' button for Beetroot at (988, 454) on xpath=//*[@id='root']/div/div[1]/div/div[4]/div[3]/button
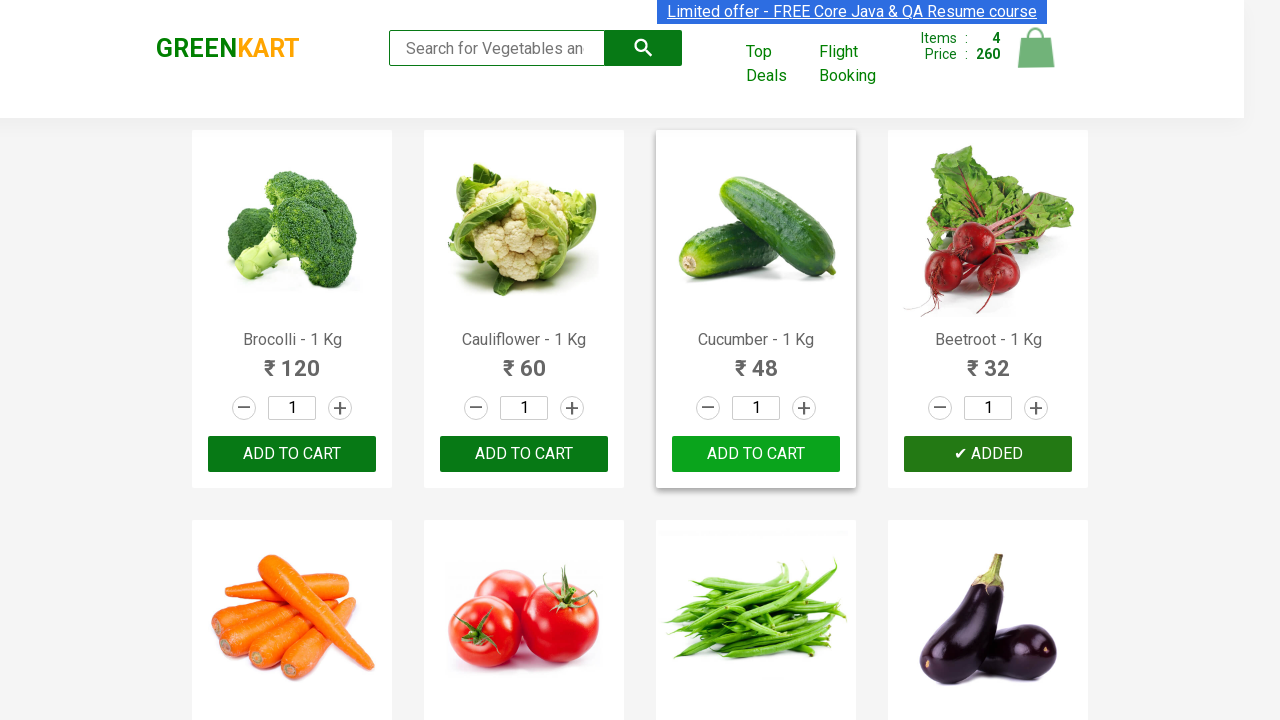

Waited 5 seconds for Beetroot button text to revert
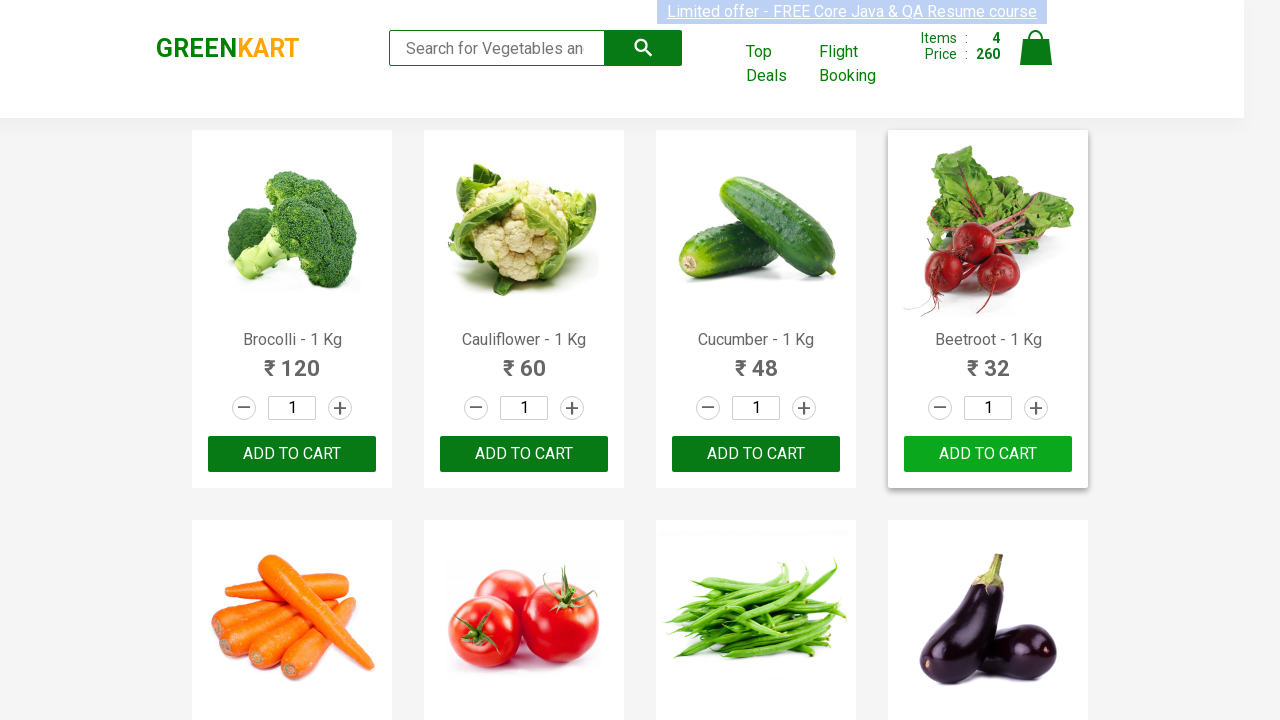

Clicked 'Add to Cart' button for Carrot at (292, 360) on xpath=//*[@id='root']/div/div[1]/div/div[5]/div[3]/button
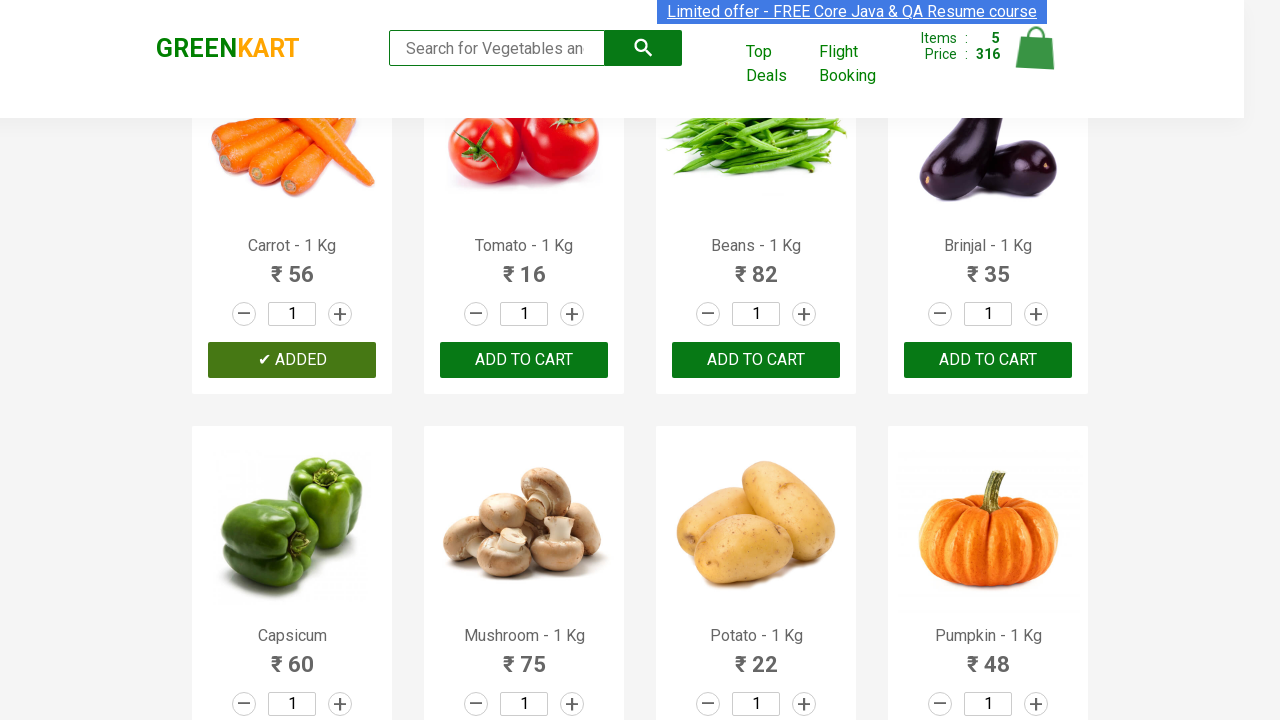

Waited 5 seconds for Carrot button text to revert
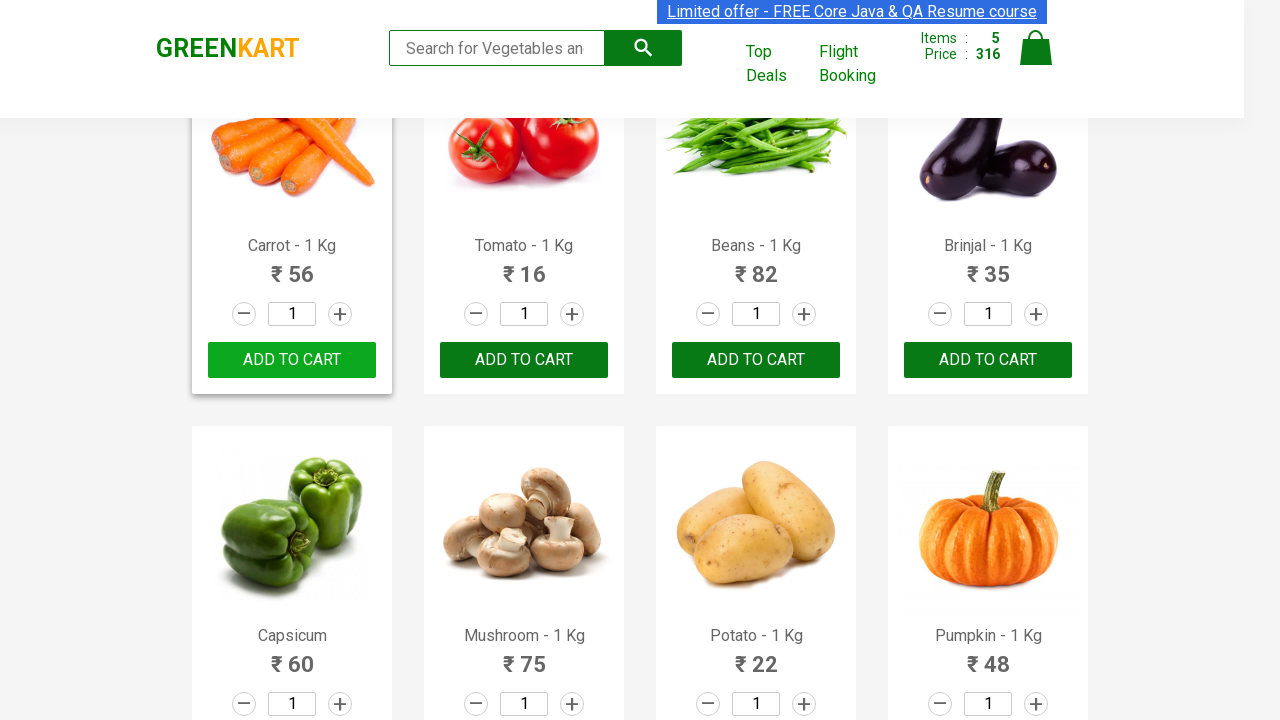

Clicked 'Add to Cart' button for Tomato at (524, 360) on xpath=//*[@id='root']/div/div[1]/div/div[6]/div[3]/button
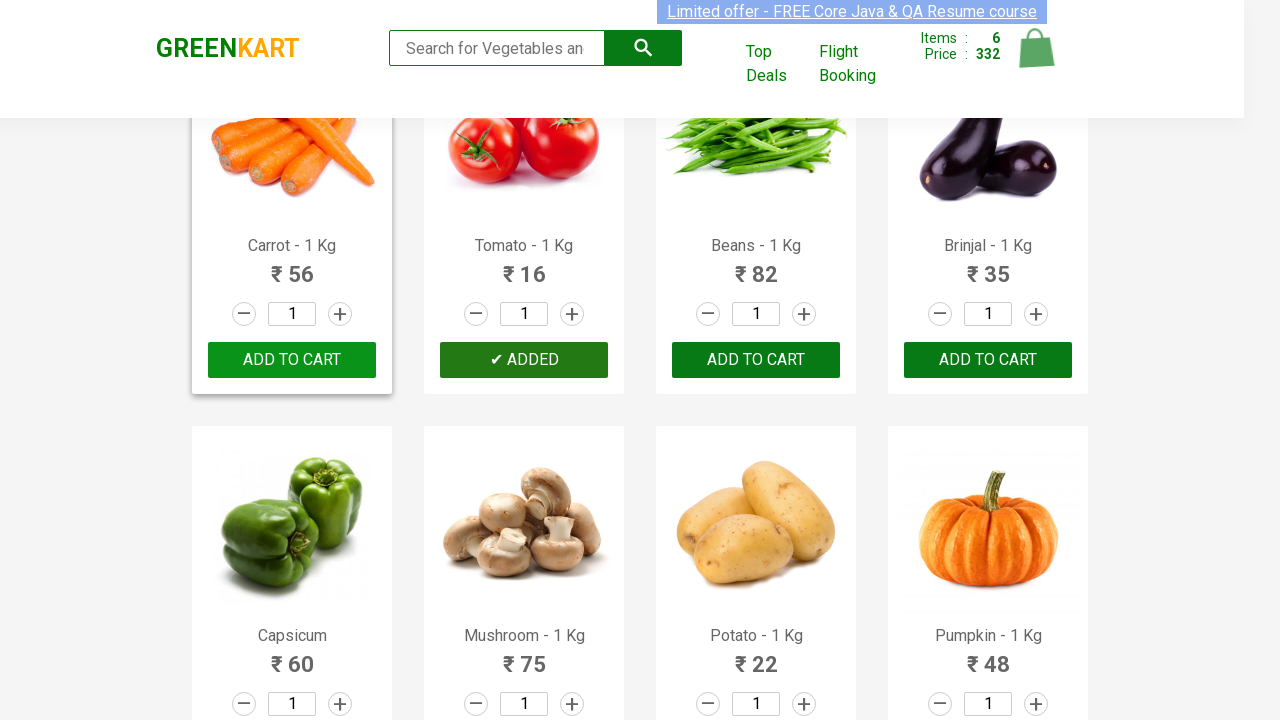

Waited 5 seconds for Tomato button text to revert
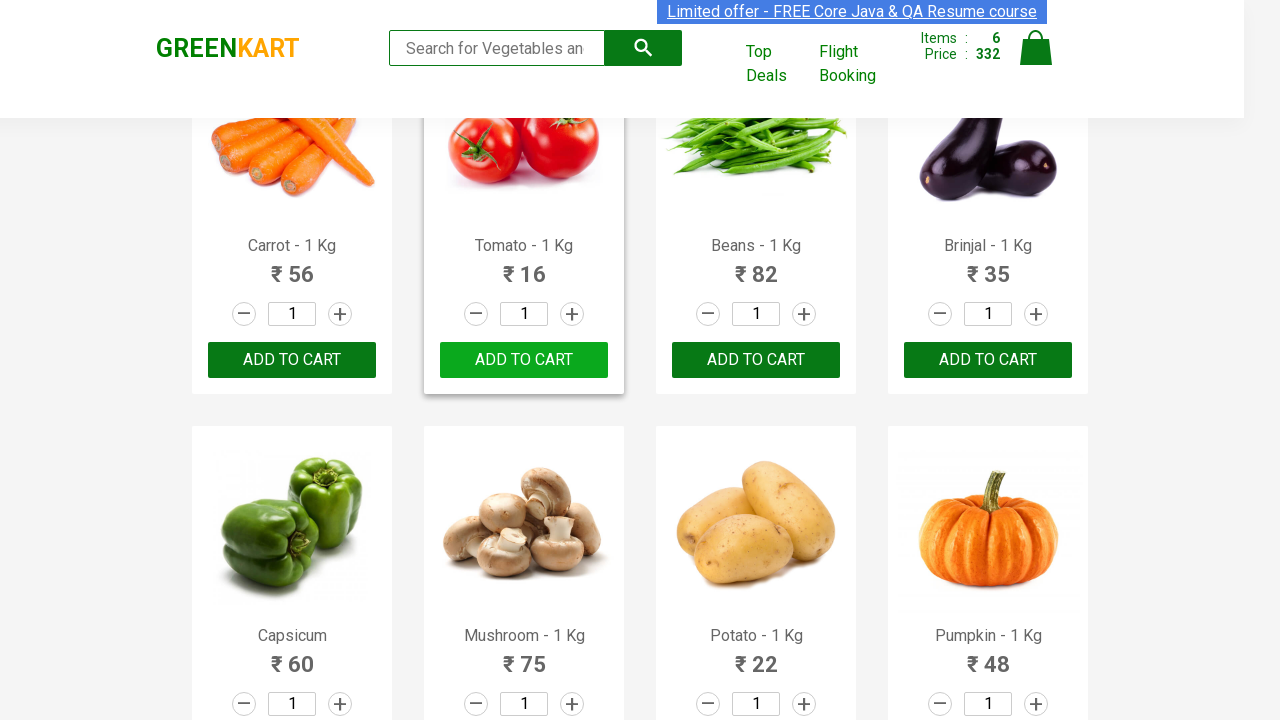

Clicked 'Add to Cart' button for Beans at (756, 360) on xpath=//*[@id='root']/div/div[1]/div/div[7]/div[3]/button
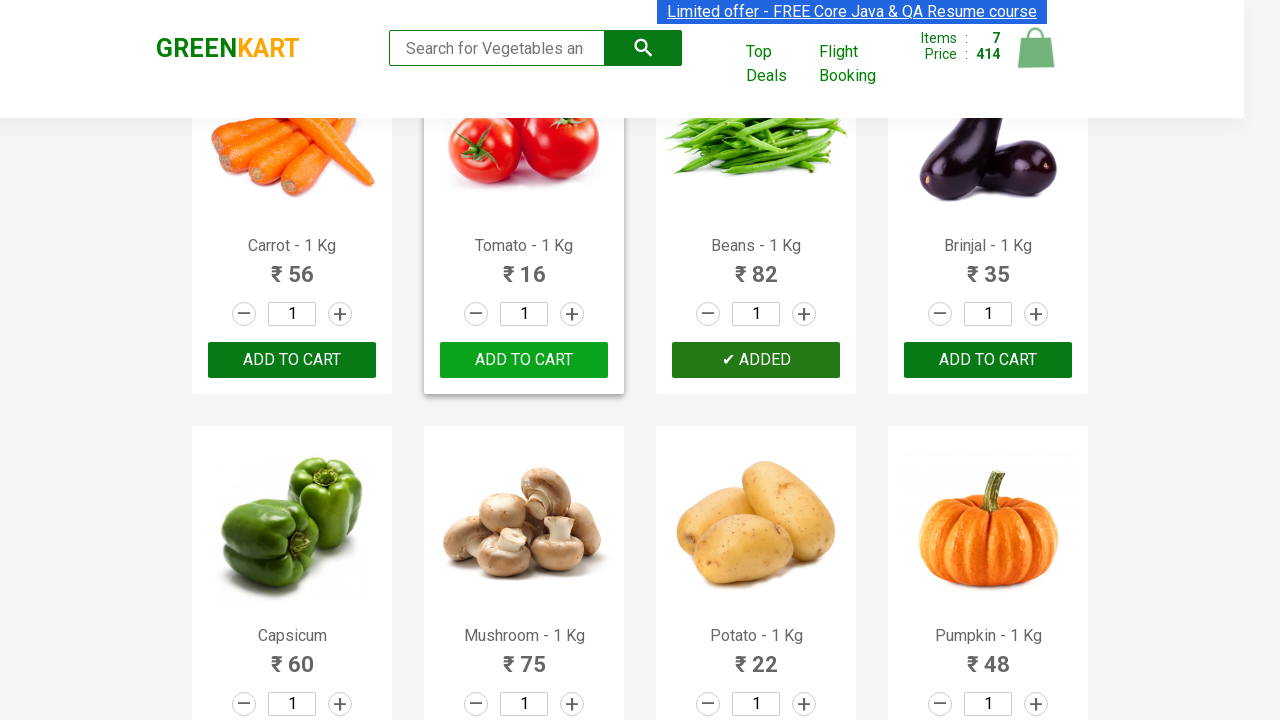

Waited 5 seconds for Beans button text to revert
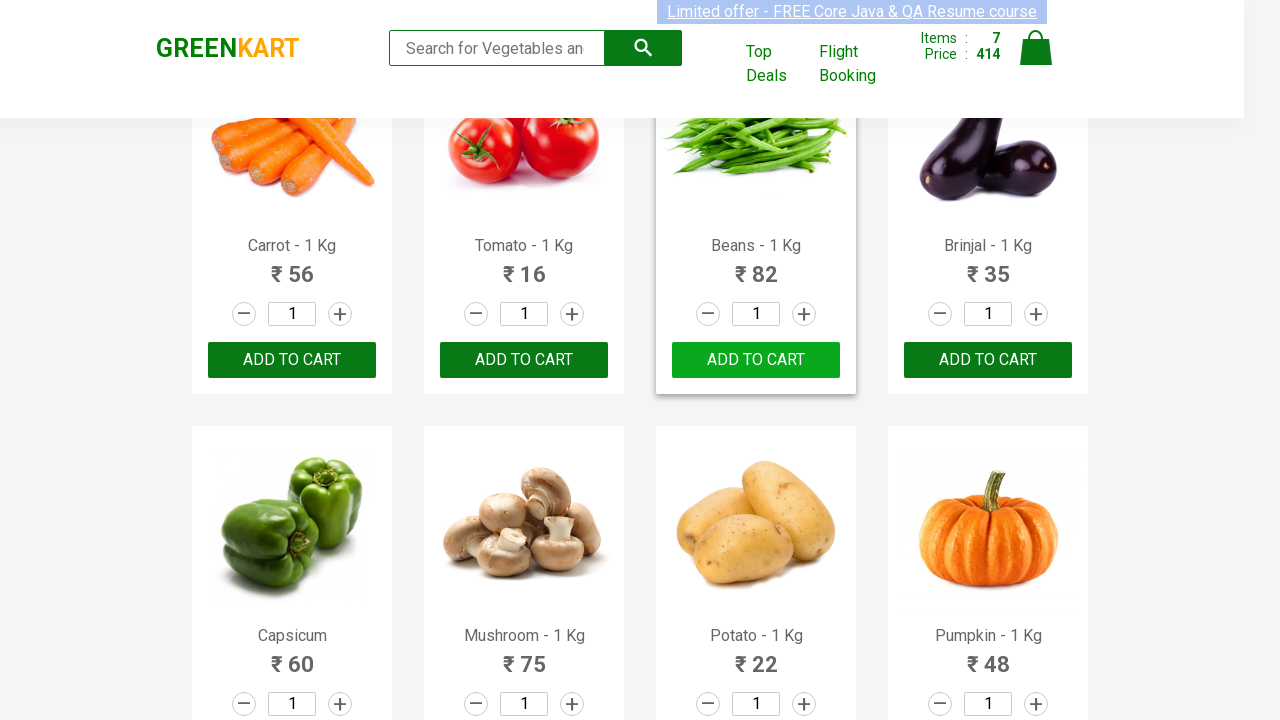

Clicked 'Add to Cart' button for Brinjal at (988, 360) on xpath=//*[@id='root']/div/div[1]/div/div[8]/div[3]/button
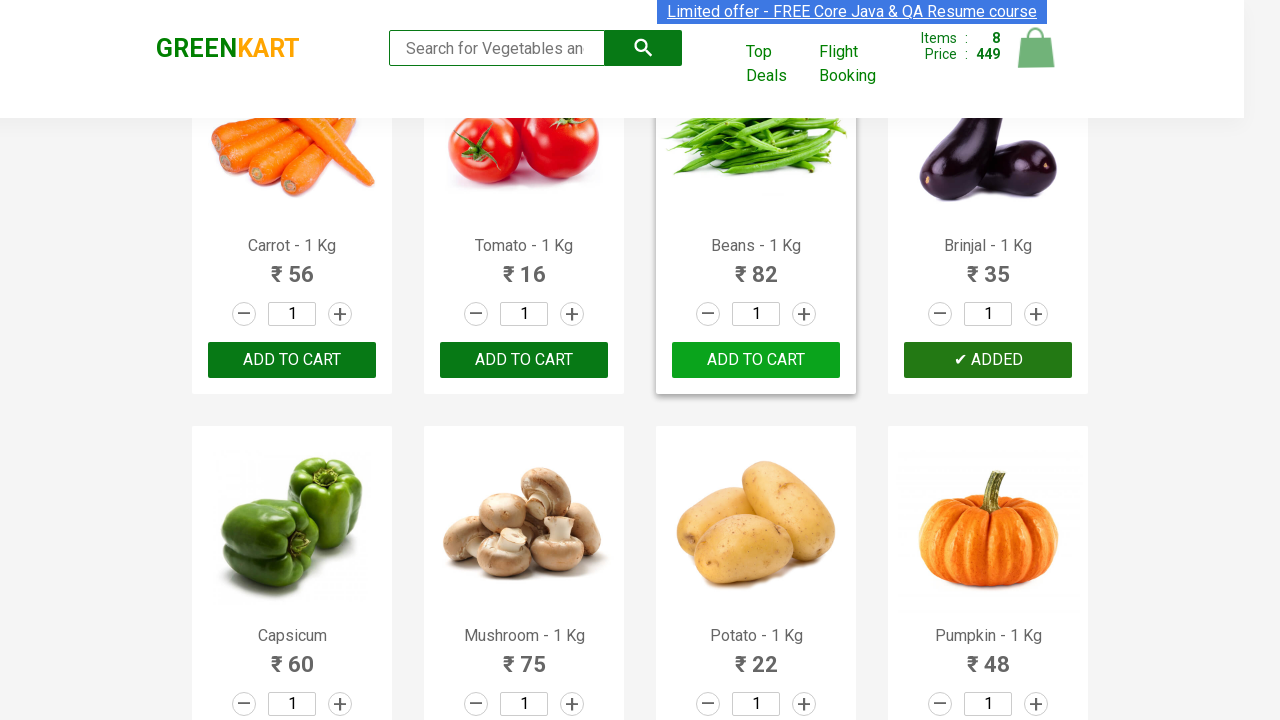

Waited 5 seconds for Brinjal button text to revert
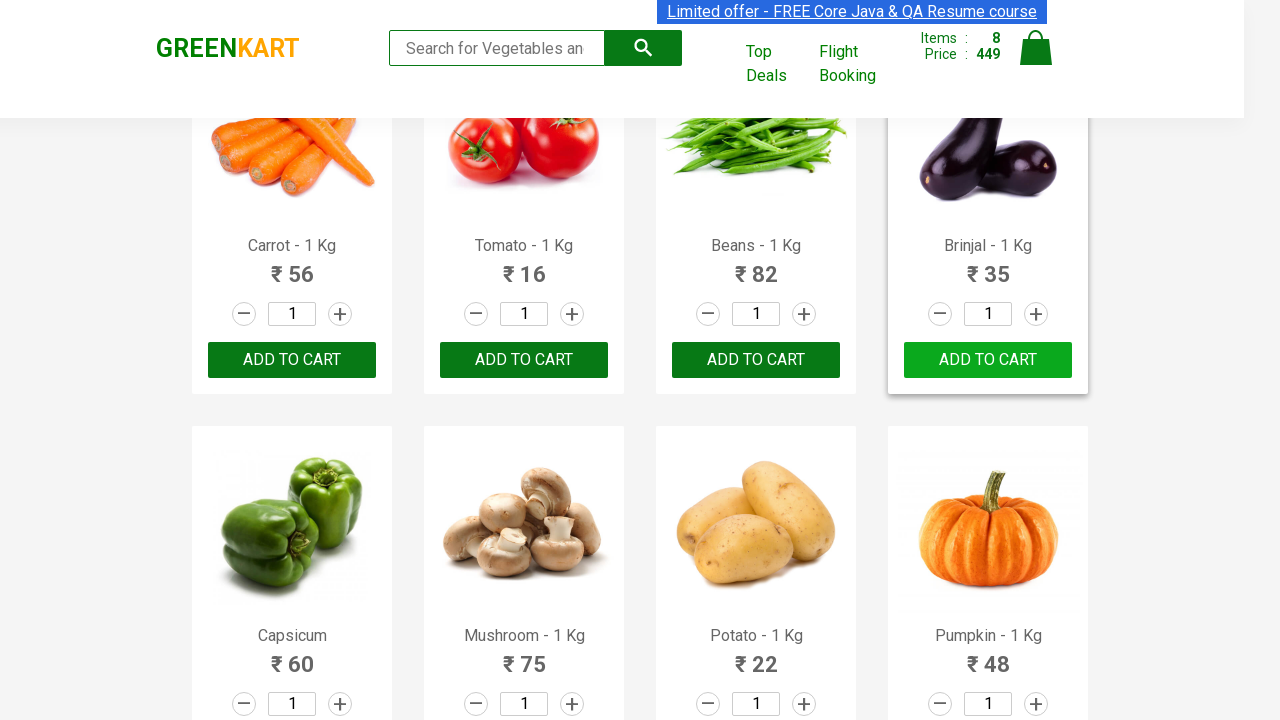

Clicked 'Add to Cart' button for Capsicum at (292, 360) on xpath=//*[@id='root']/div/div[1]/div/div[9]/div[3]/button
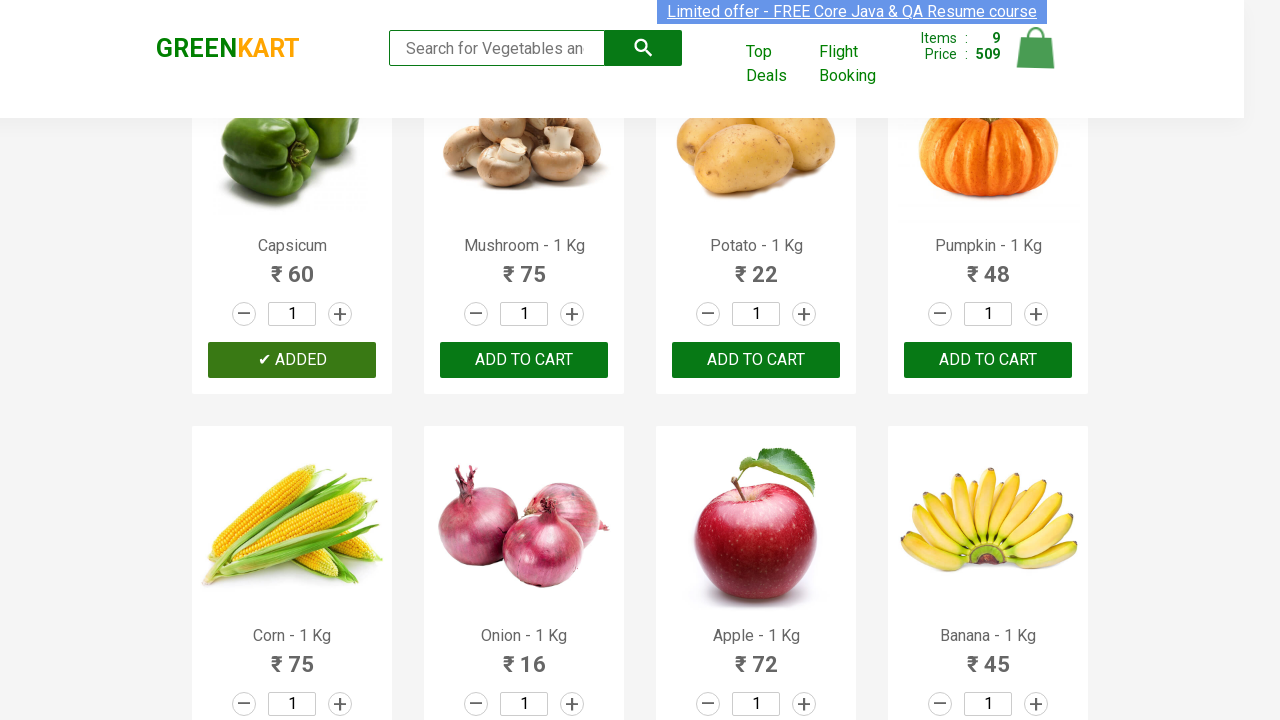

Waited 5 seconds for Capsicum button text to revert
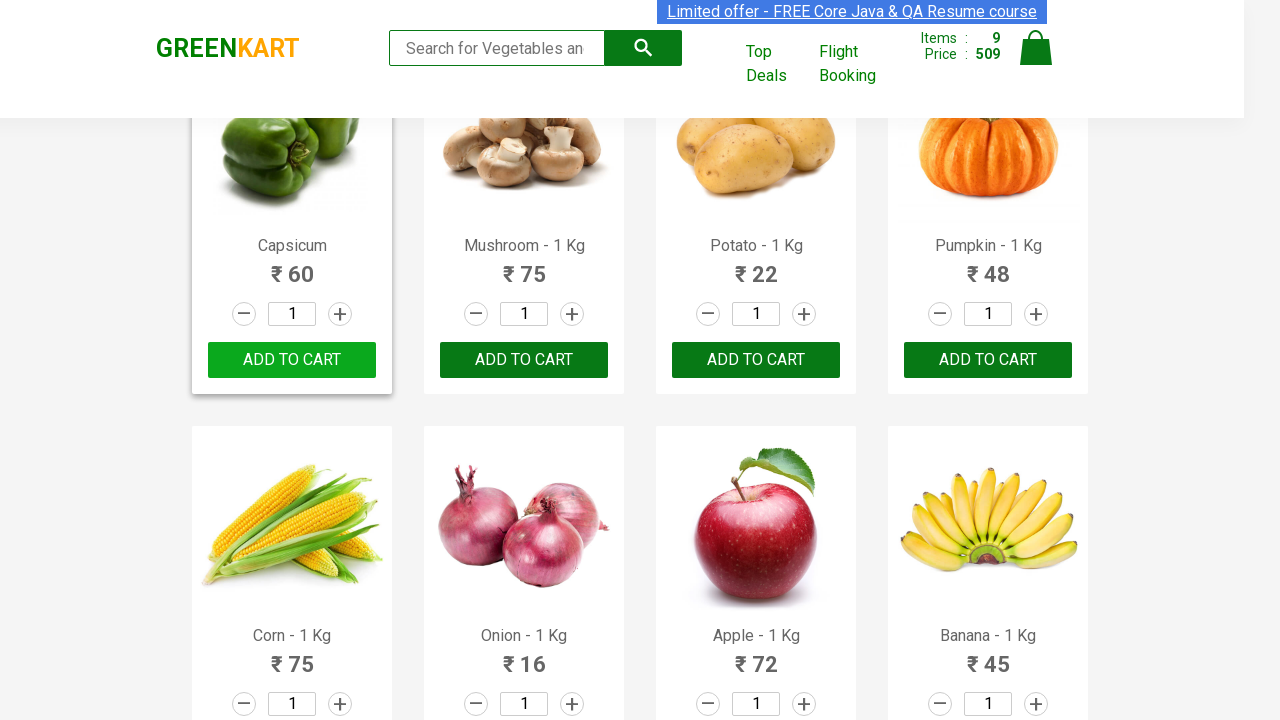

Clicked 'Add to Cart' button for Mushroom at (524, 360) on xpath=//*[@id='root']/div/div[1]/div/div[10]/div[3]/button
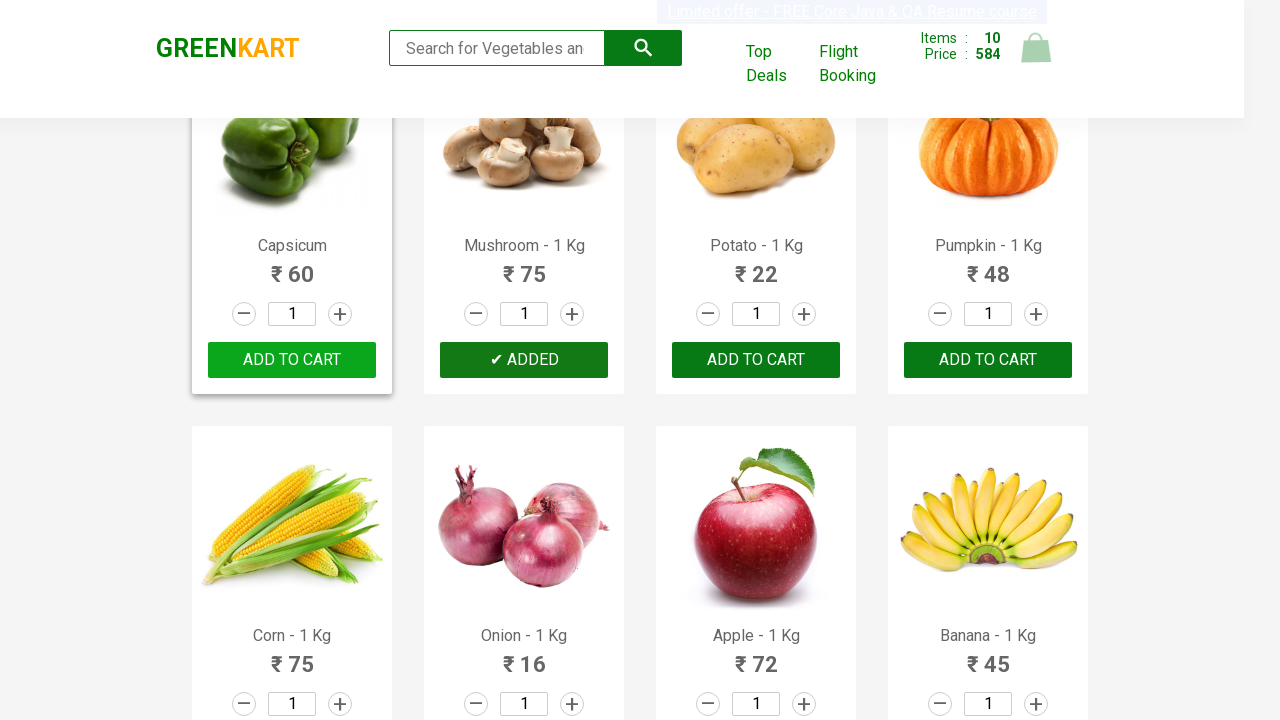

Waited 5 seconds for Mushroom button text to revert
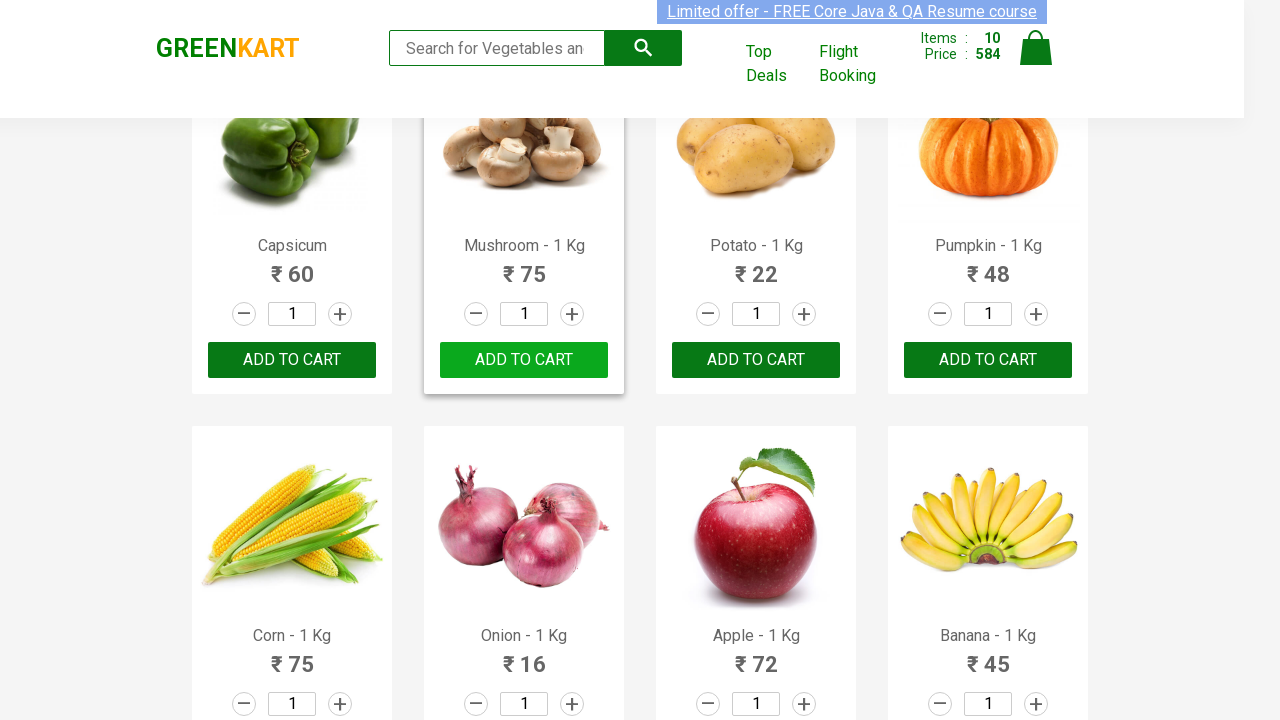

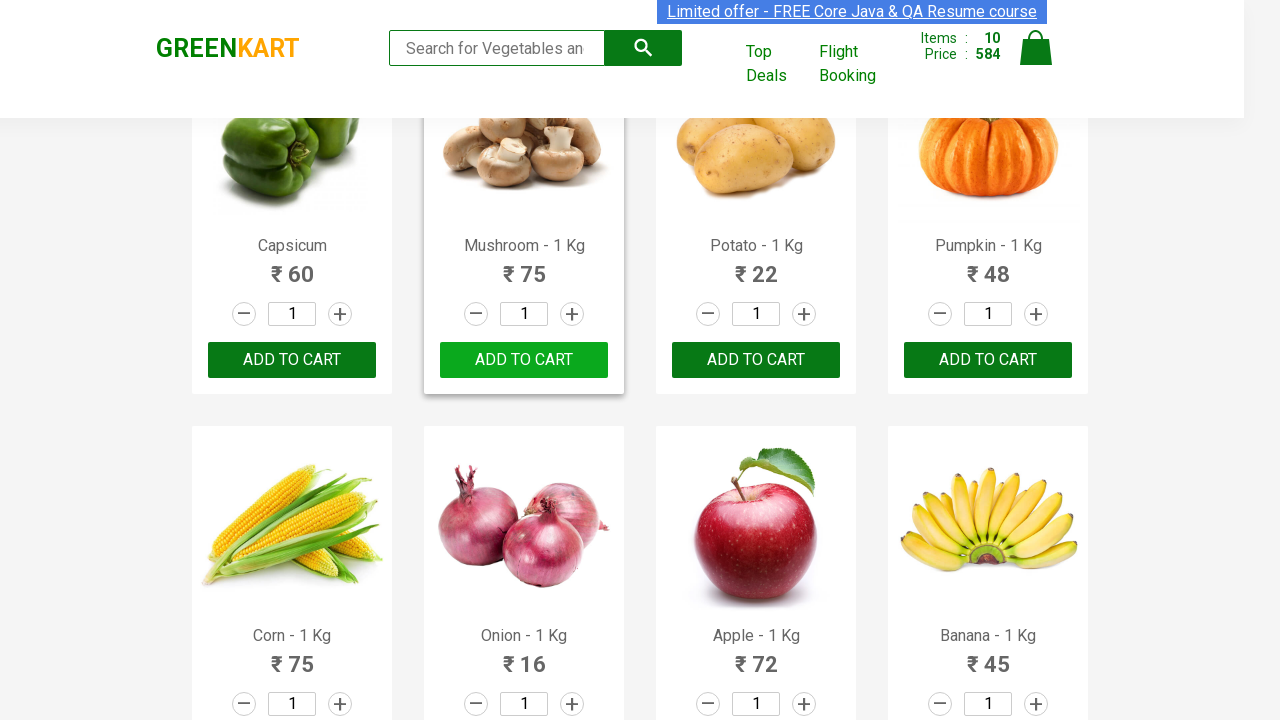